Tests clicking a button with the class 'btn-primary' on the UI Testing Playground class attribute challenge page

Starting URL: http://uitestingplayground.com/classattr

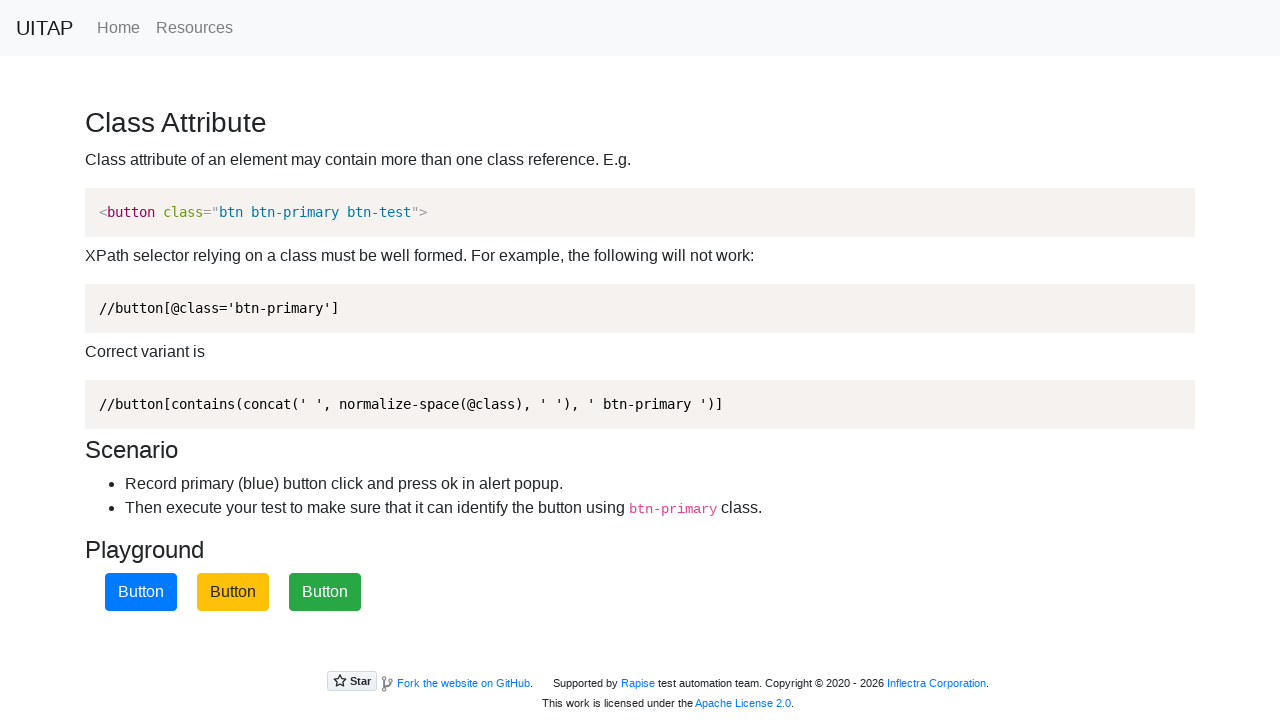

Waited for button with class 'btn-primary' to be visible
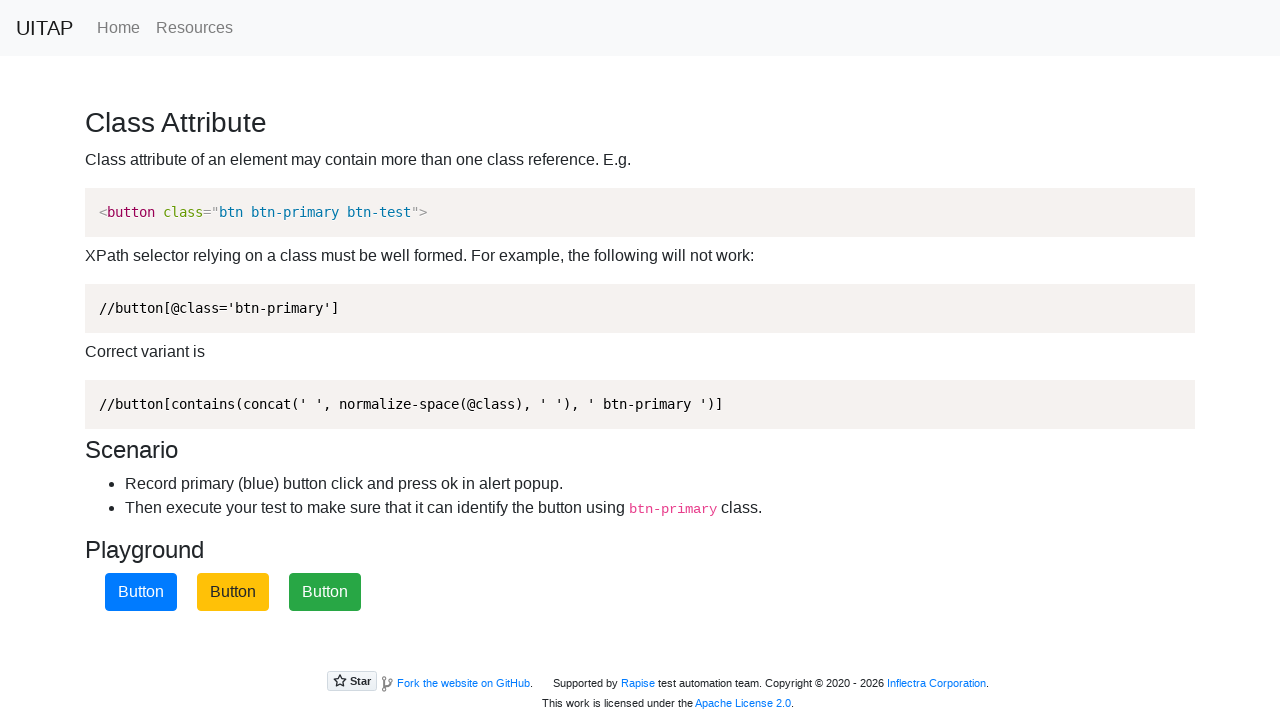

Clicked the primary button with class 'btn-primary' at (141, 592) on button.btn-primary
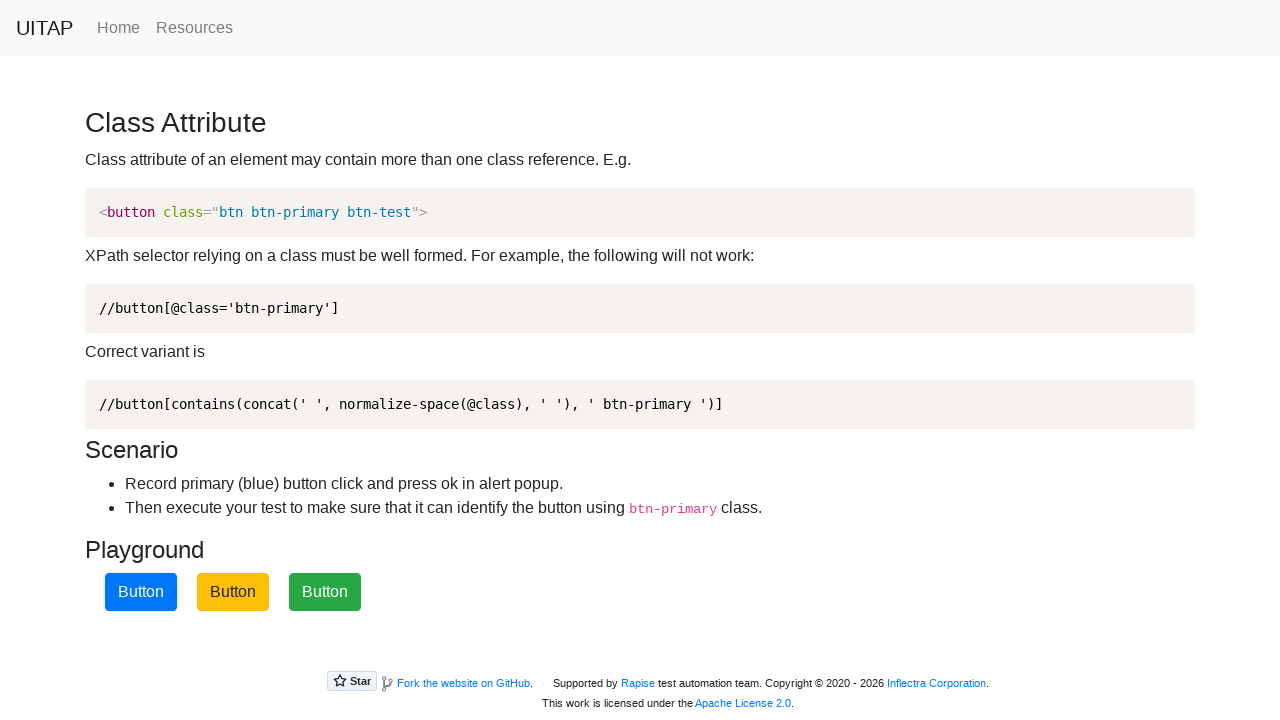

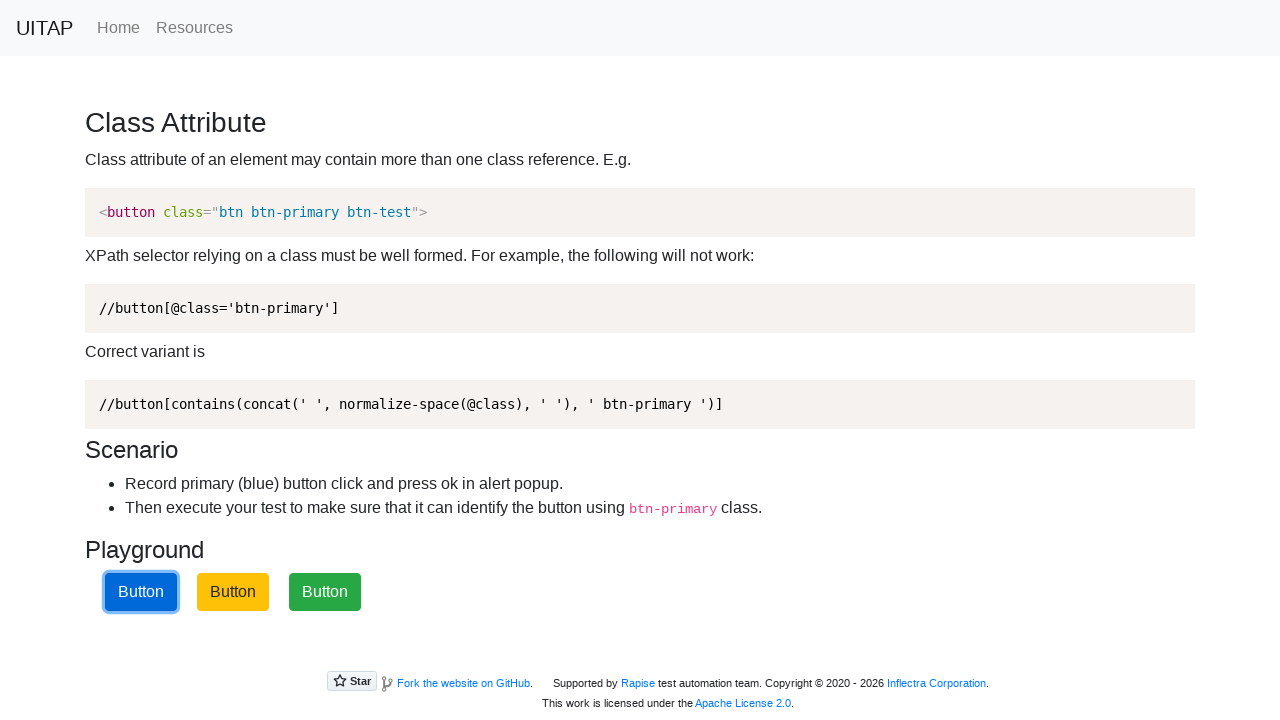